Tests navigation by clicking on the "PLACEMENT STATISTICS" link on the QSpiders homepage

Starting URL: https://www.qspiders.com/

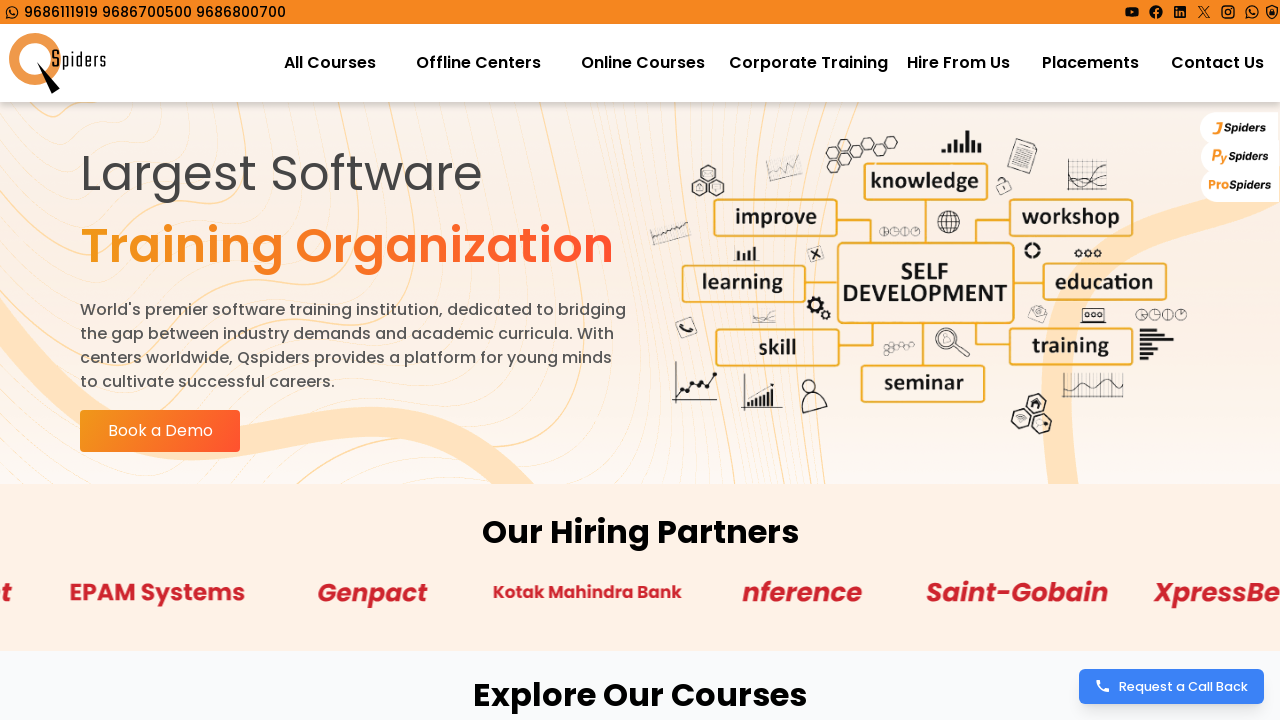

Clicked on the 'PLACEMENT STATISTICS' link on QSpiders homepage at (640, 361) on text=PLACEMENT STATISTICS
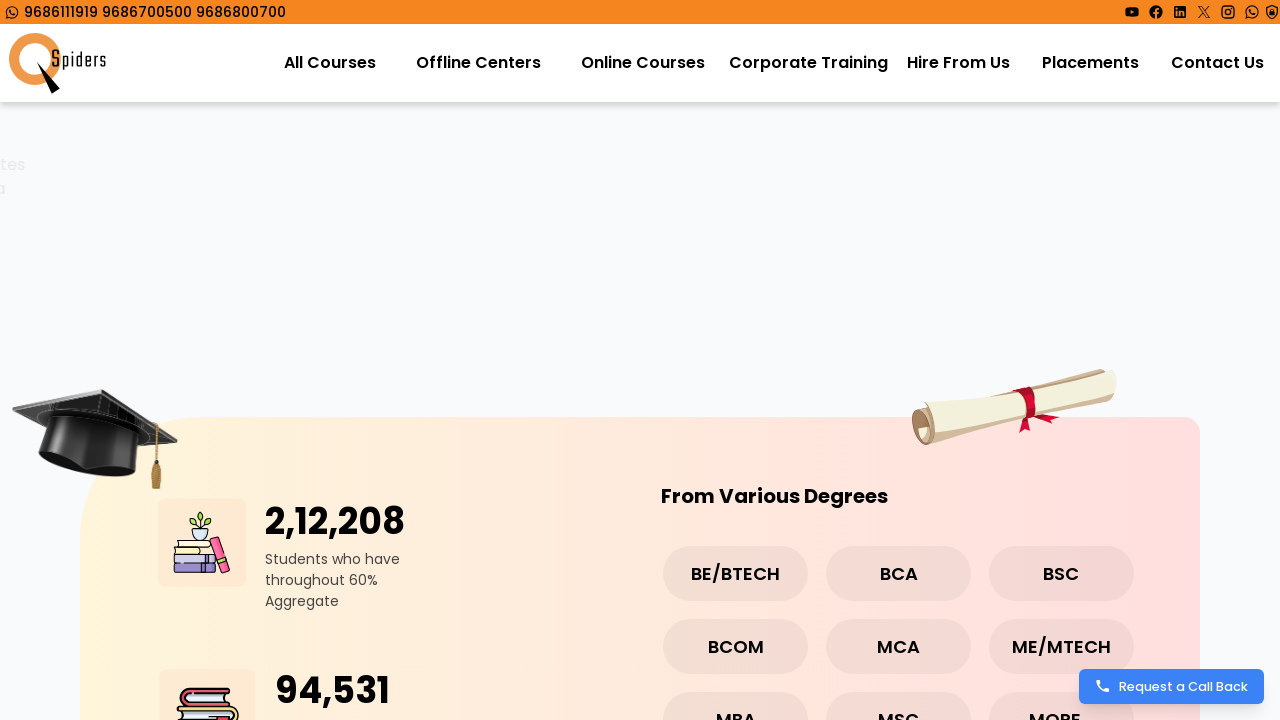

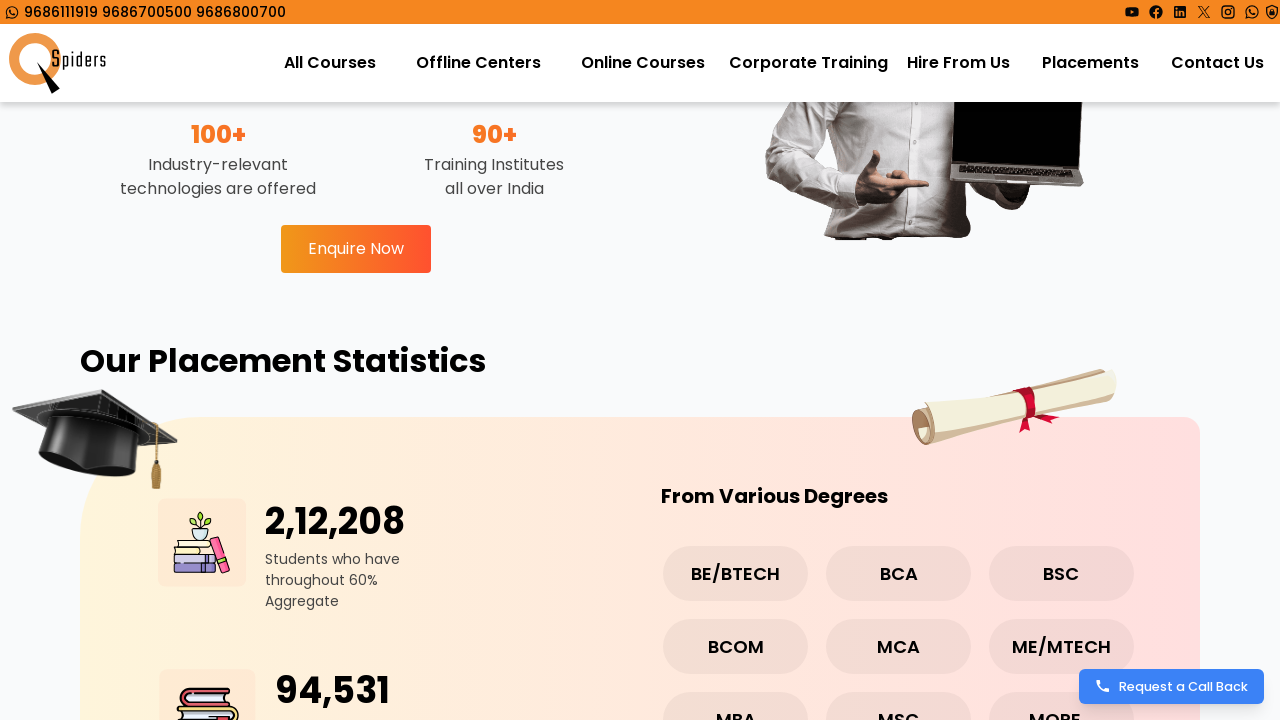